Opens the Text Box section, fills all form fields with test data, and submits the form to verify the output is displayed.

Starting URL: https://demoqa.com/elements

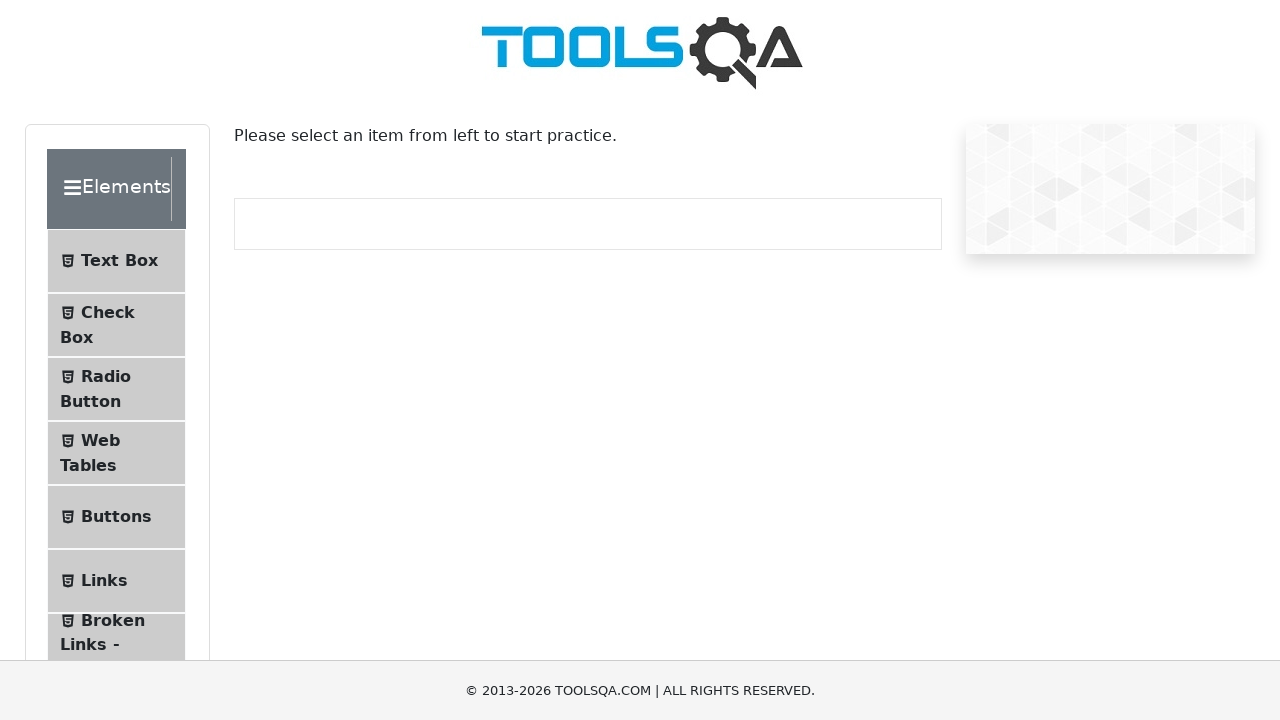

Clicked on Text Box menu item at (119, 261) on internal:text="Text Box"i
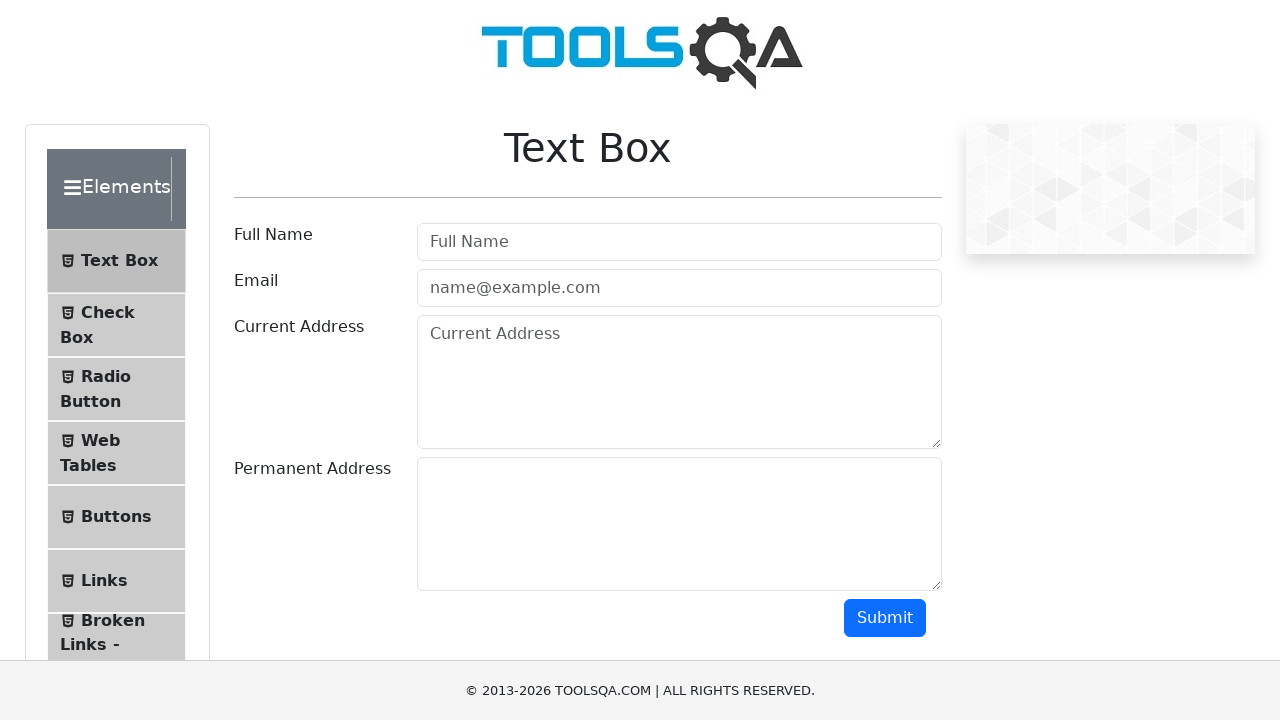

Filled Full Name field with 'John Anderson' on internal:attr=[placeholder="Full Name"i]
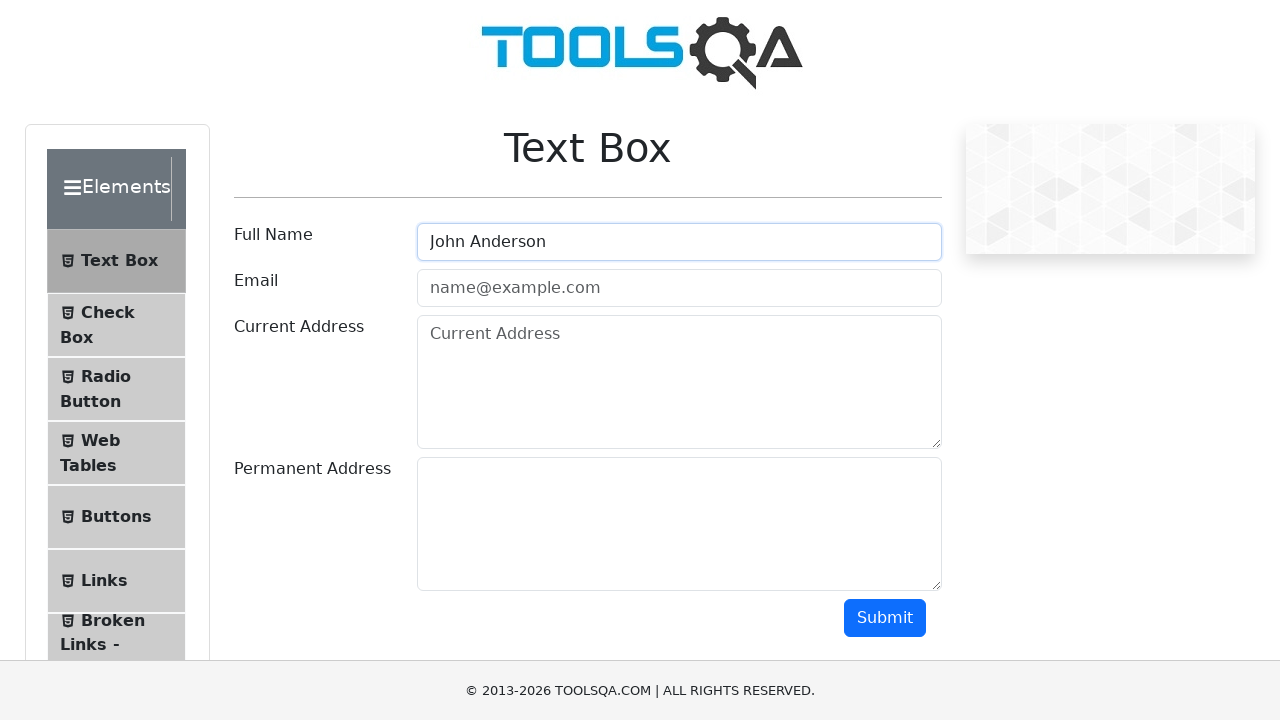

Filled Email field with 'john.anderson@testmail.com' on internal:attr=[placeholder="name@example.com"i]
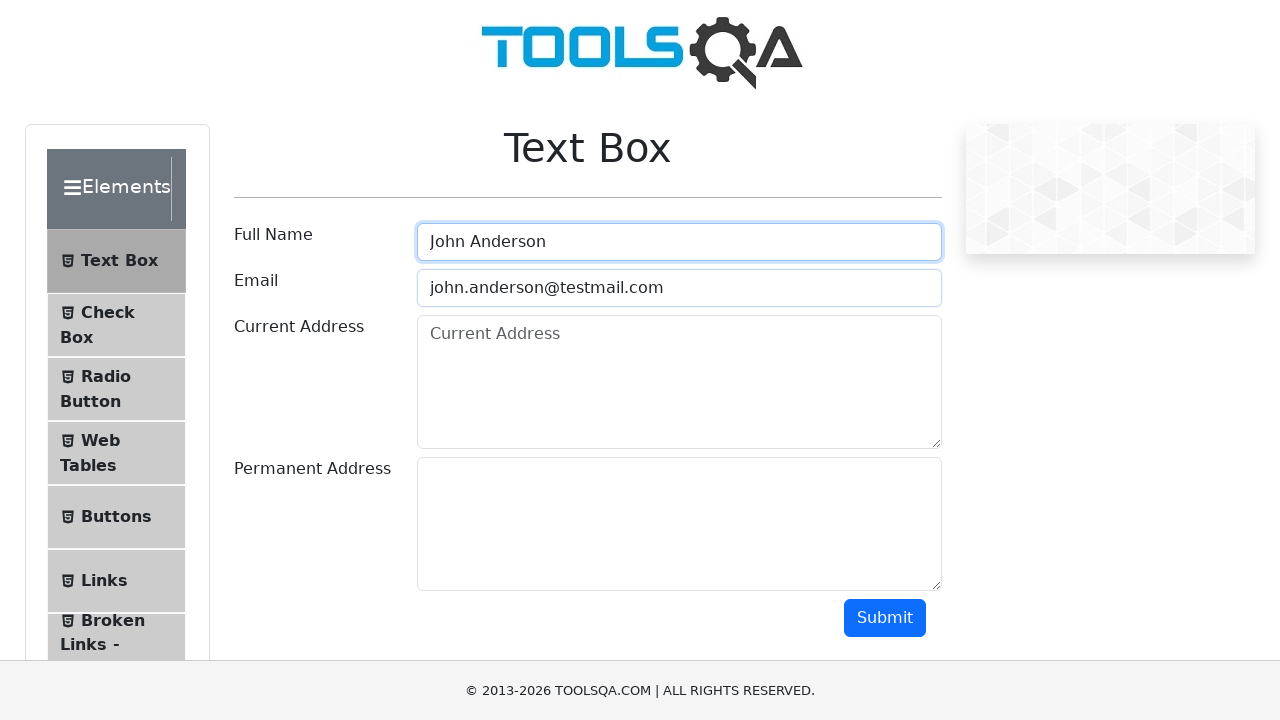

Filled Current Address field with '123 Main Street, Apt 4B' on internal:attr=[placeholder="Current Address"i]
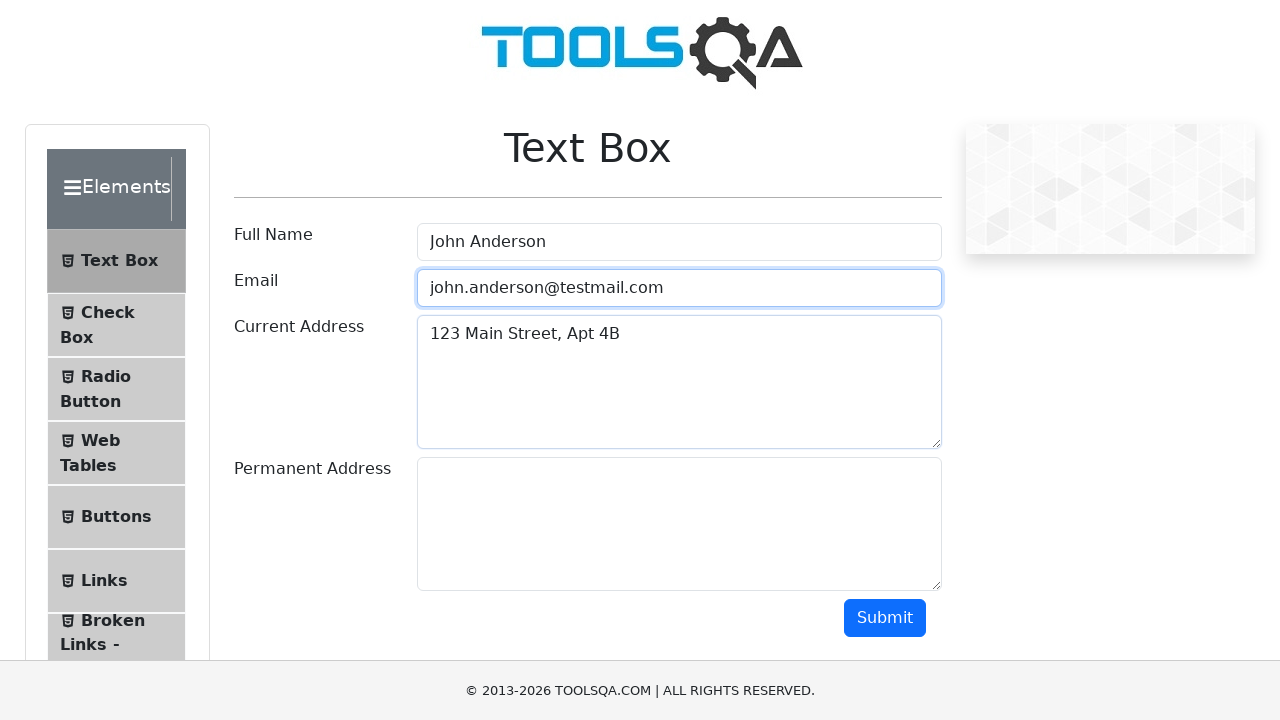

Filled Permanent Address field with '456 Oak Avenue, Suite 100' on #permanentAddress
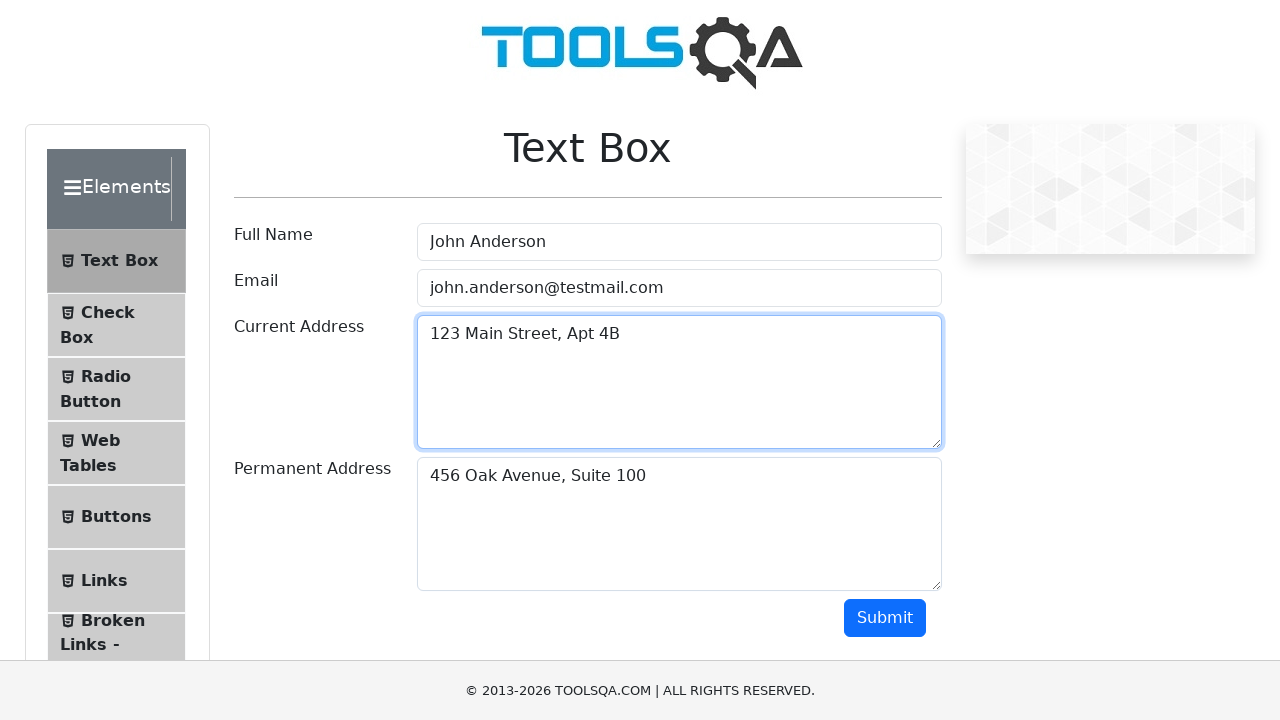

Clicked Submit button to submit the form at (885, 618) on .btn-primary
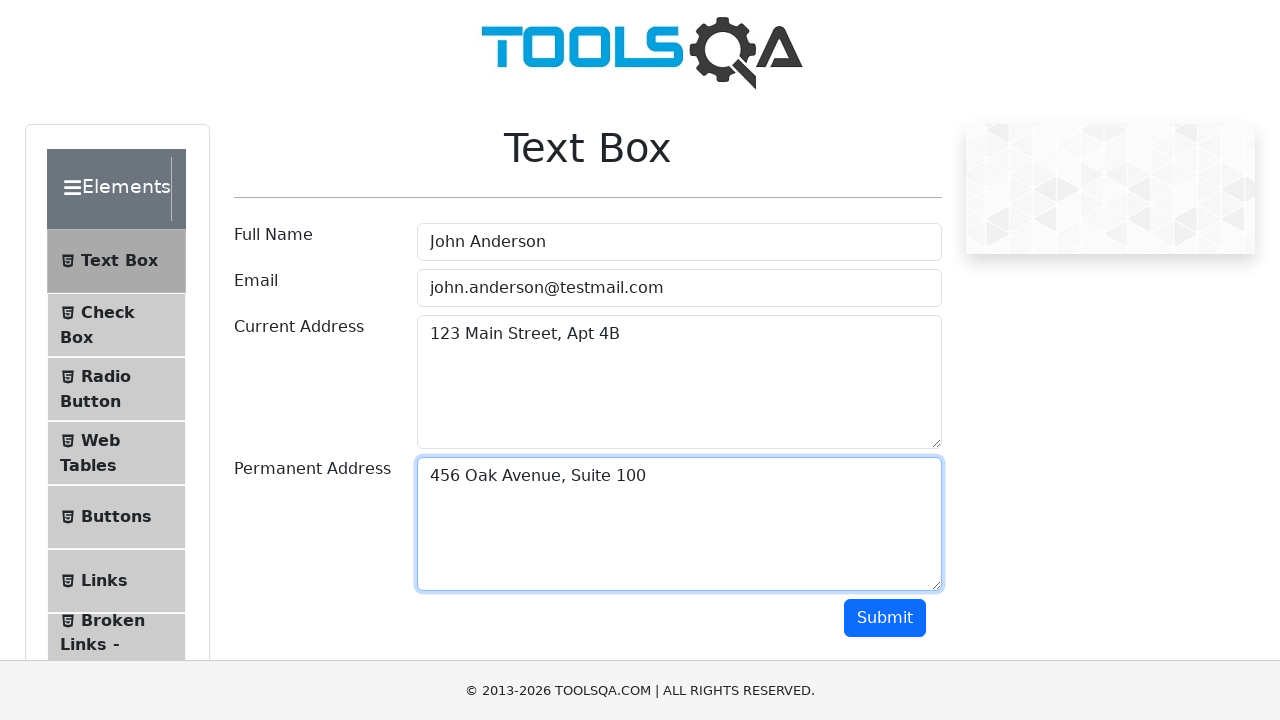

Form output section loaded and is visible
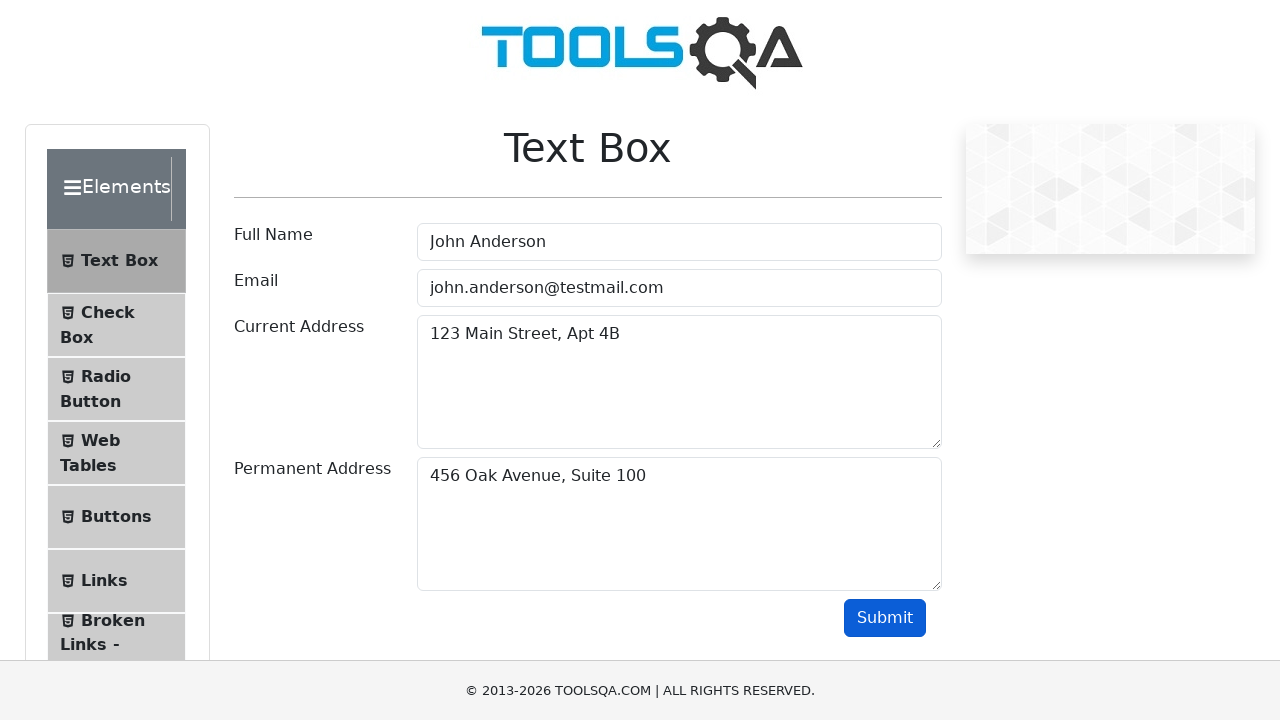

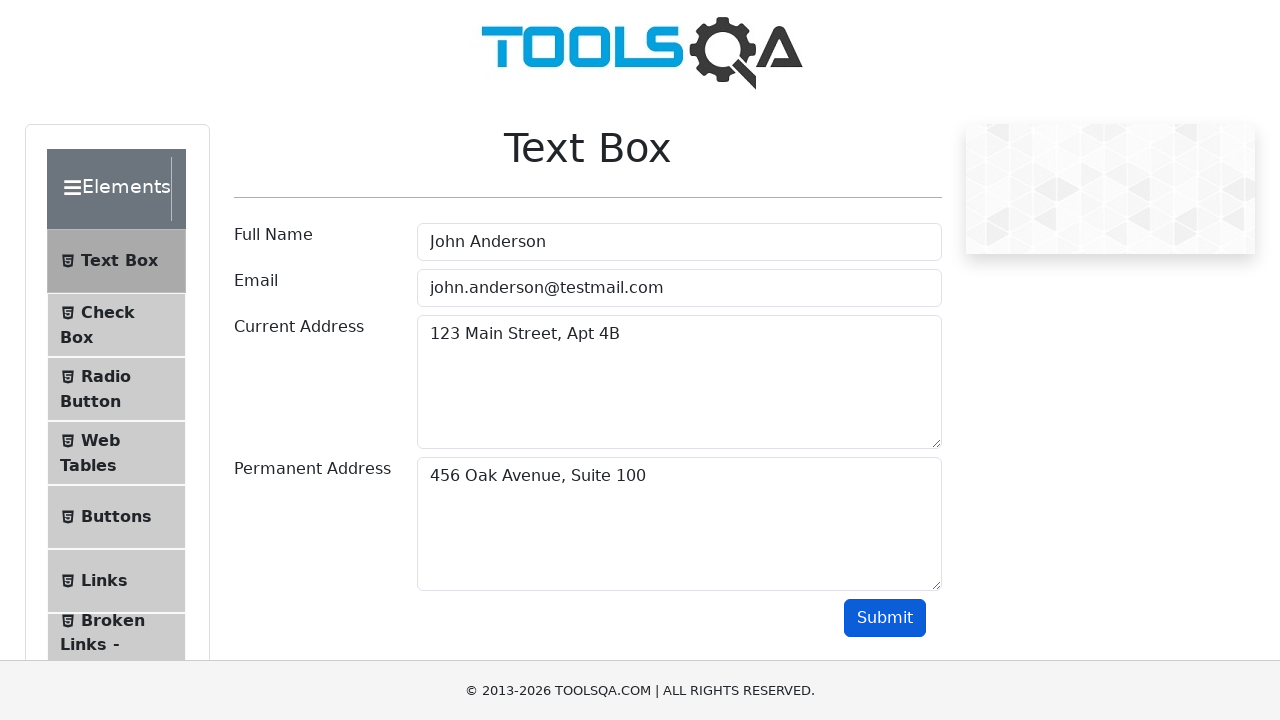